Tests that clicking the textbox focuses it

Starting URL: https://artoftesting.com/samplesiteforselenium

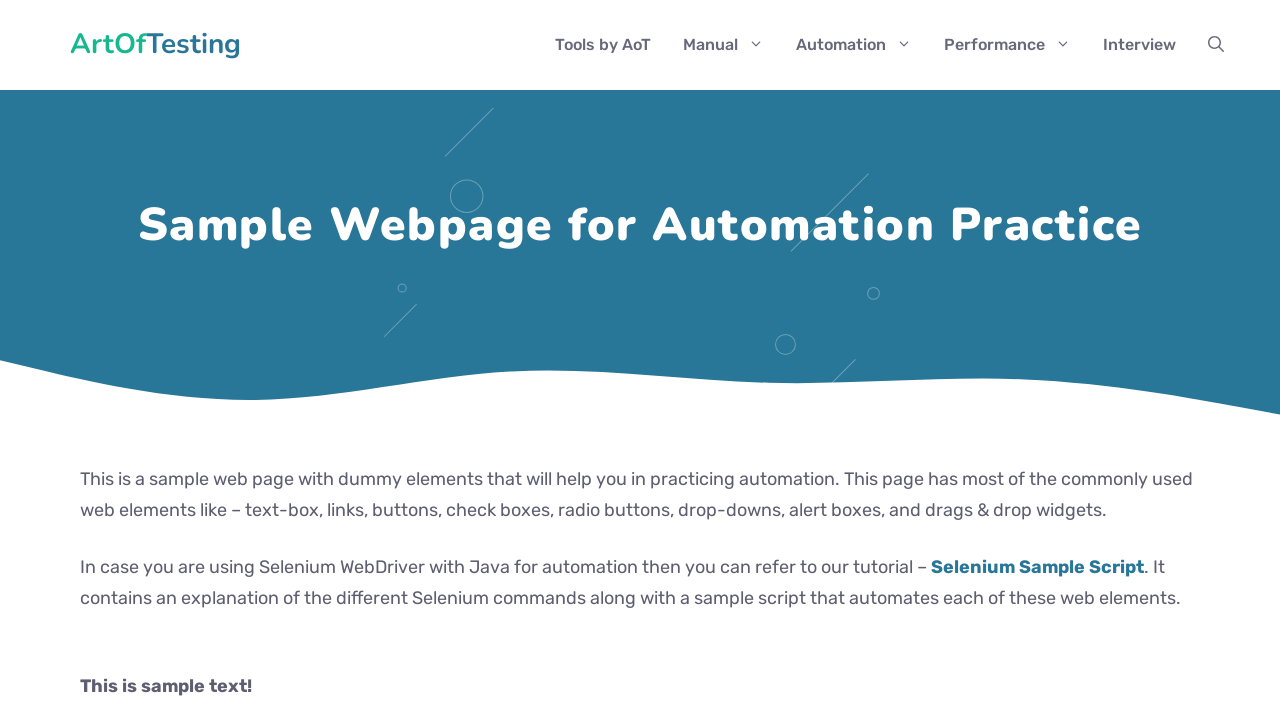

Clicked the fname textbox at (292, 361) on #fname
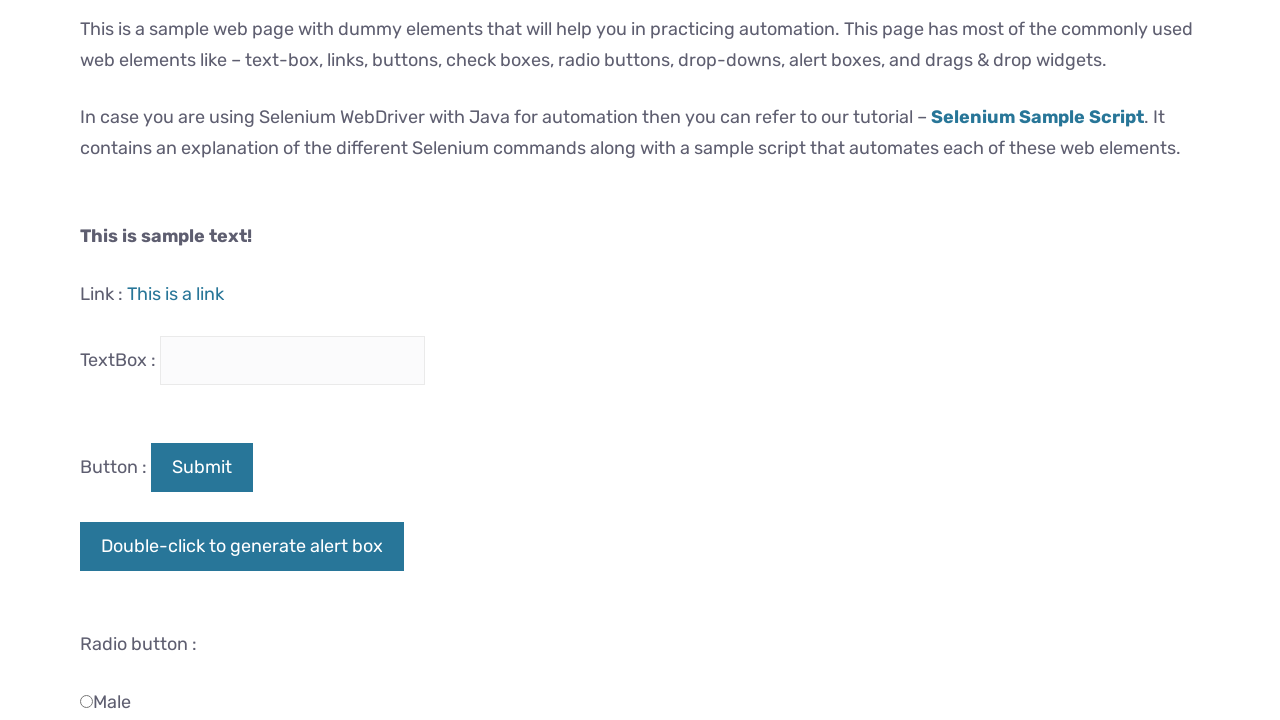

Evaluated if fname textbox is focused
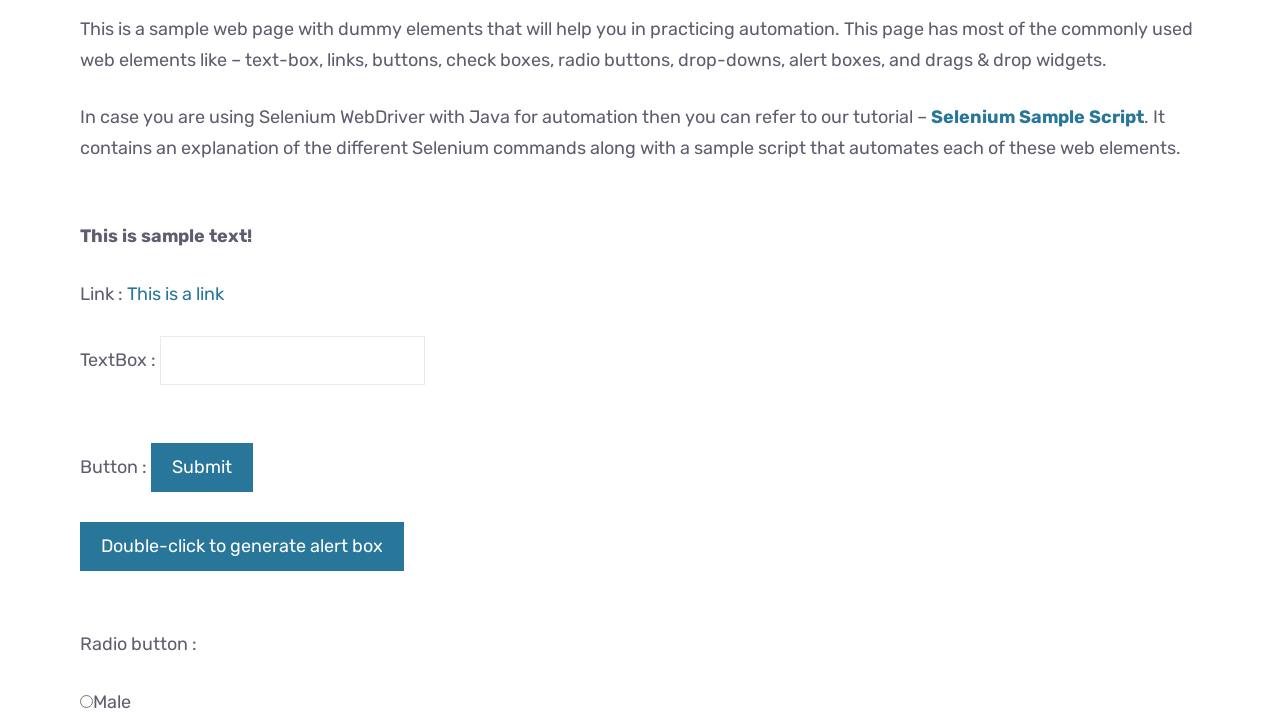

Assertion passed: fname textbox is focused
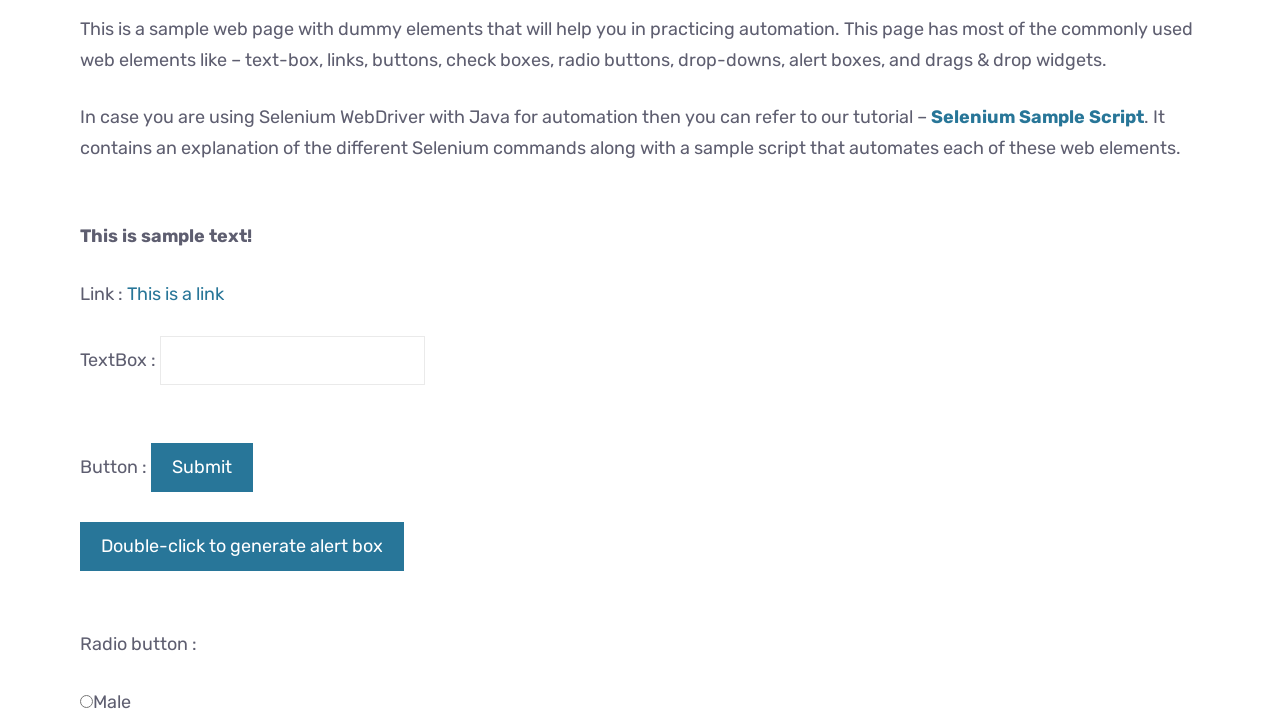

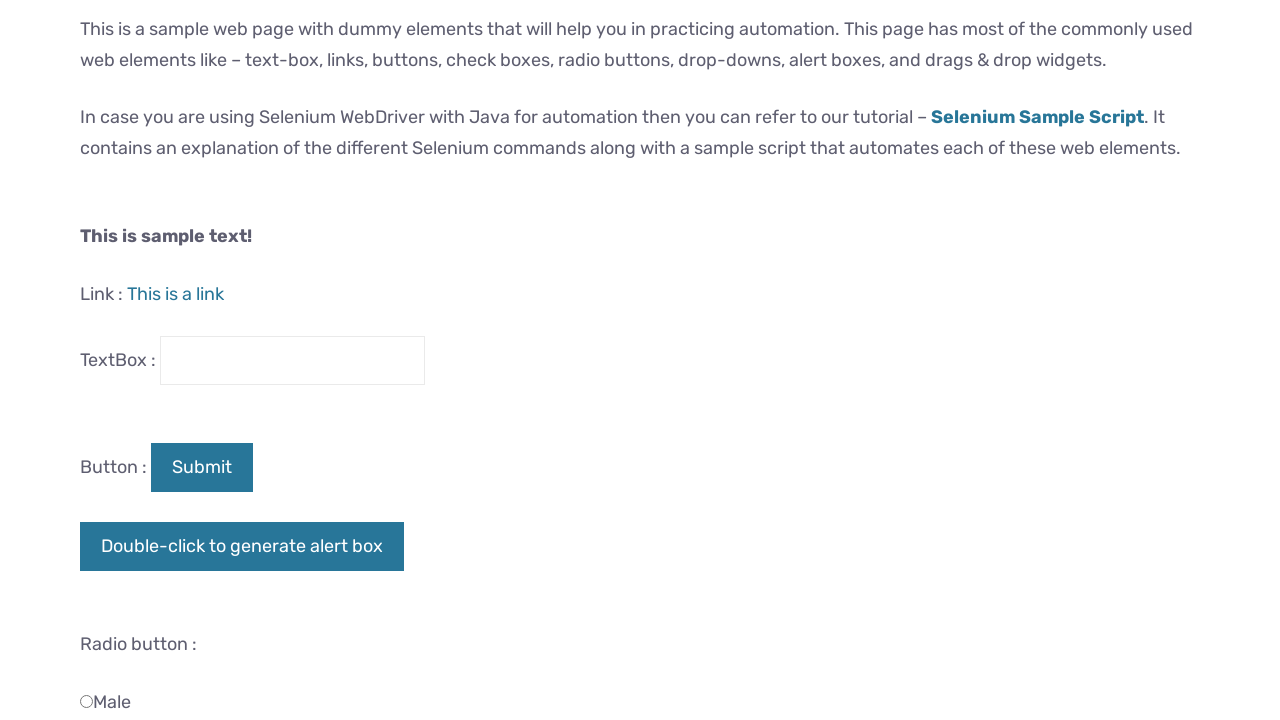